Tests JavaScript alert handling by clicking a button to trigger an alert and accepting it

Starting URL: https://the-internet.herokuapp.com/javascript_alerts

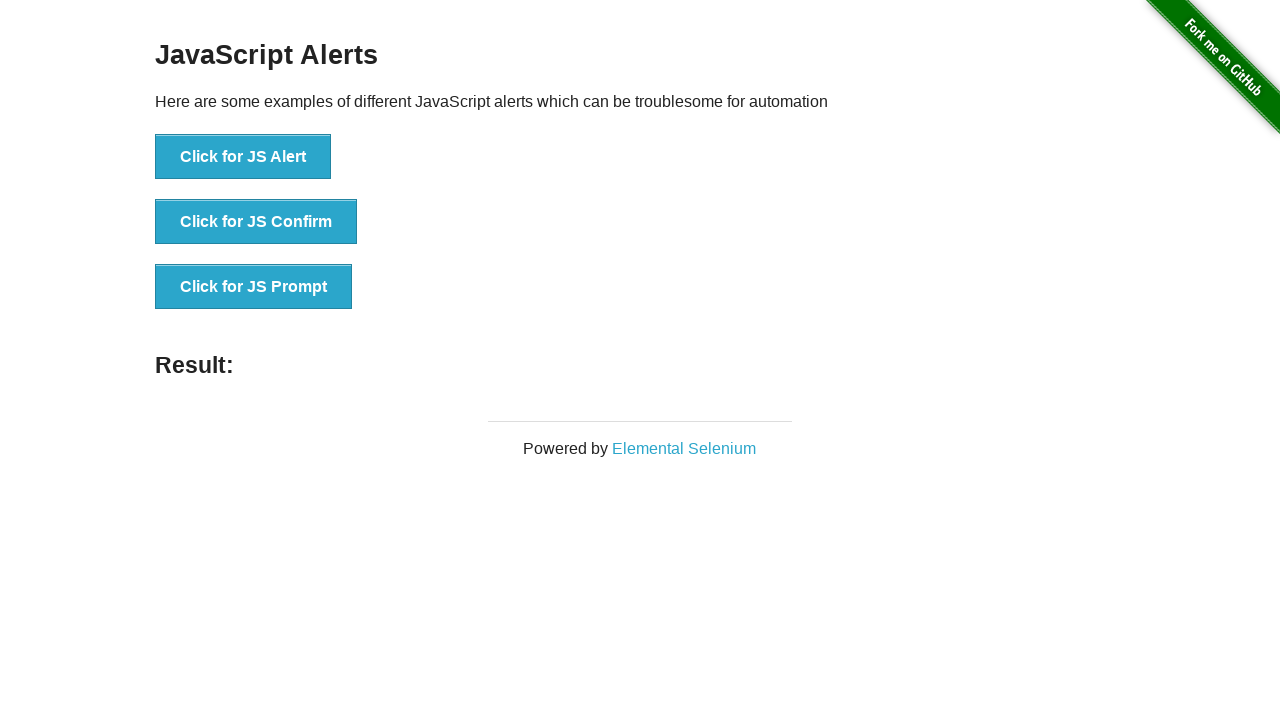

Clicked button to trigger JavaScript alert at (243, 157) on xpath=//button[text()='Click for JS Alert']
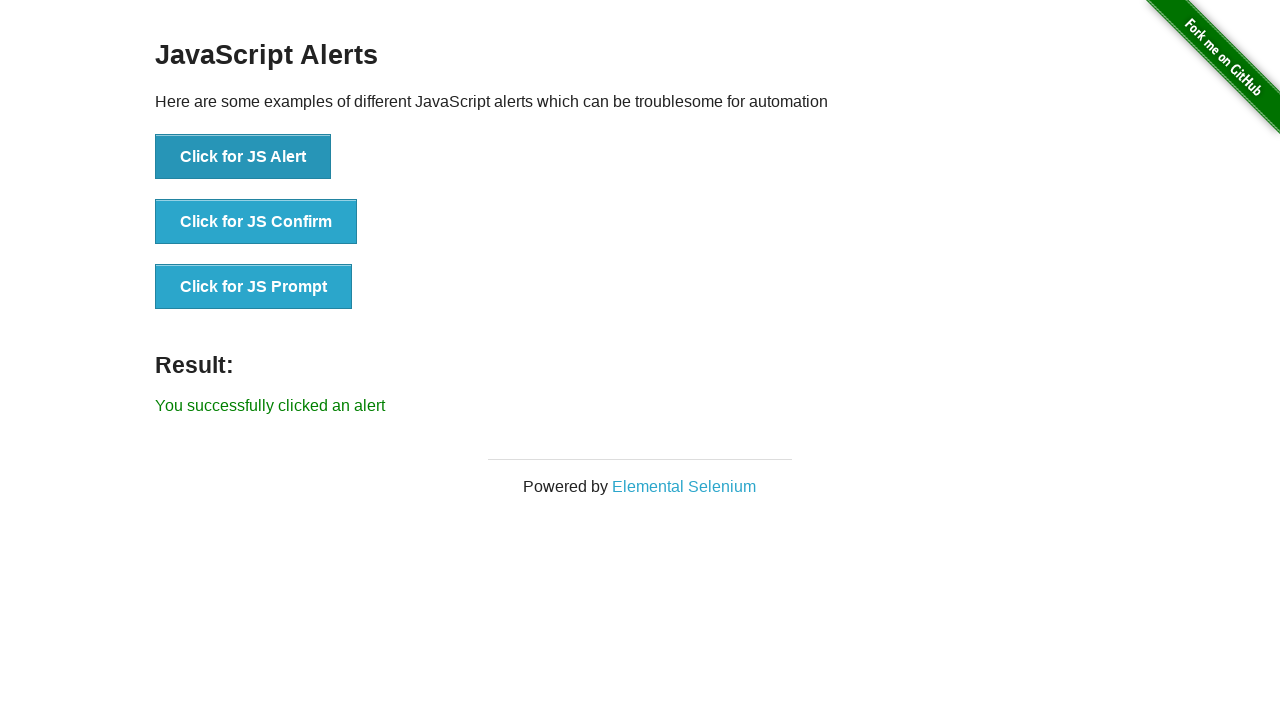

Set up dialog handler to accept alerts
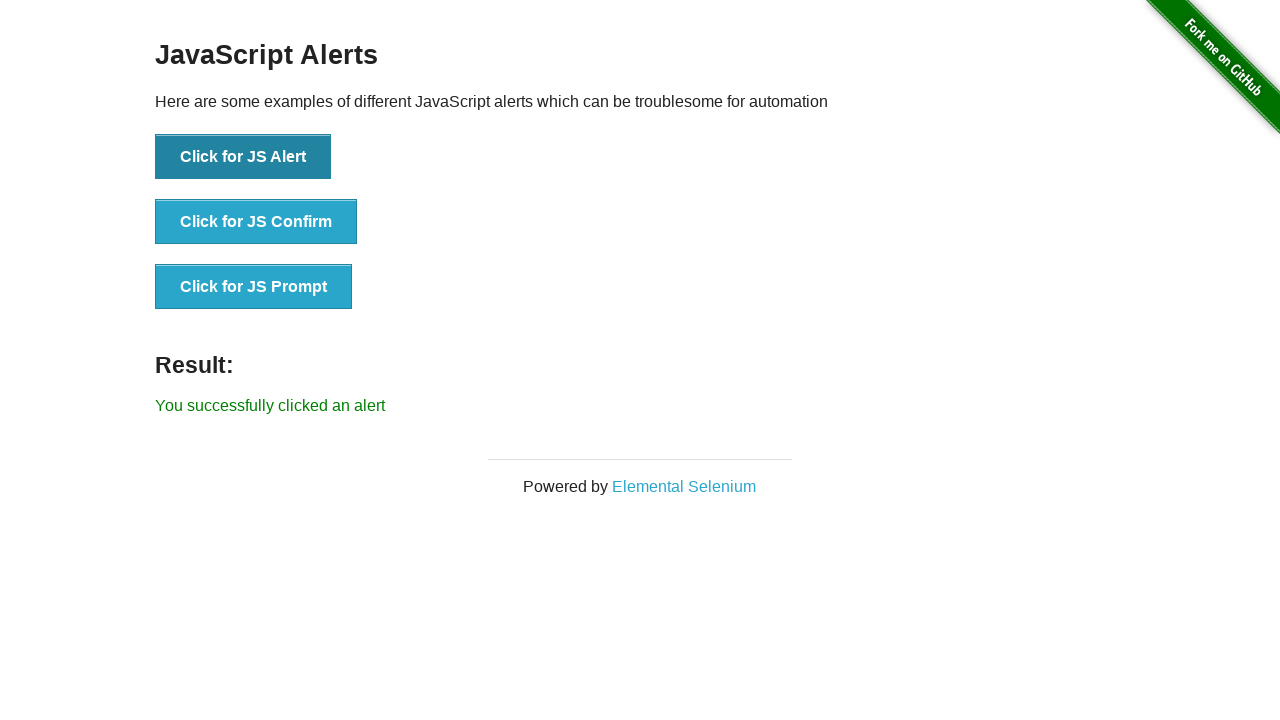

Clicked button to trigger alert with handler active at (243, 157) on xpath=//button[text()='Click for JS Alert']
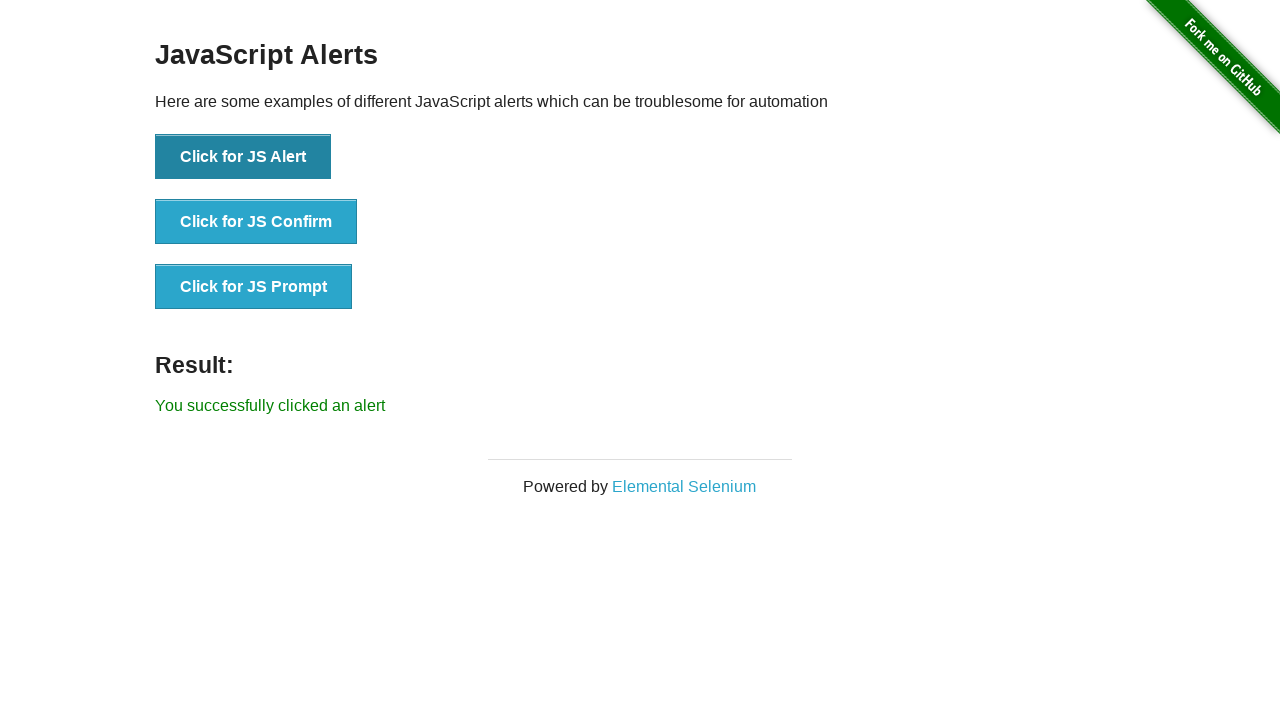

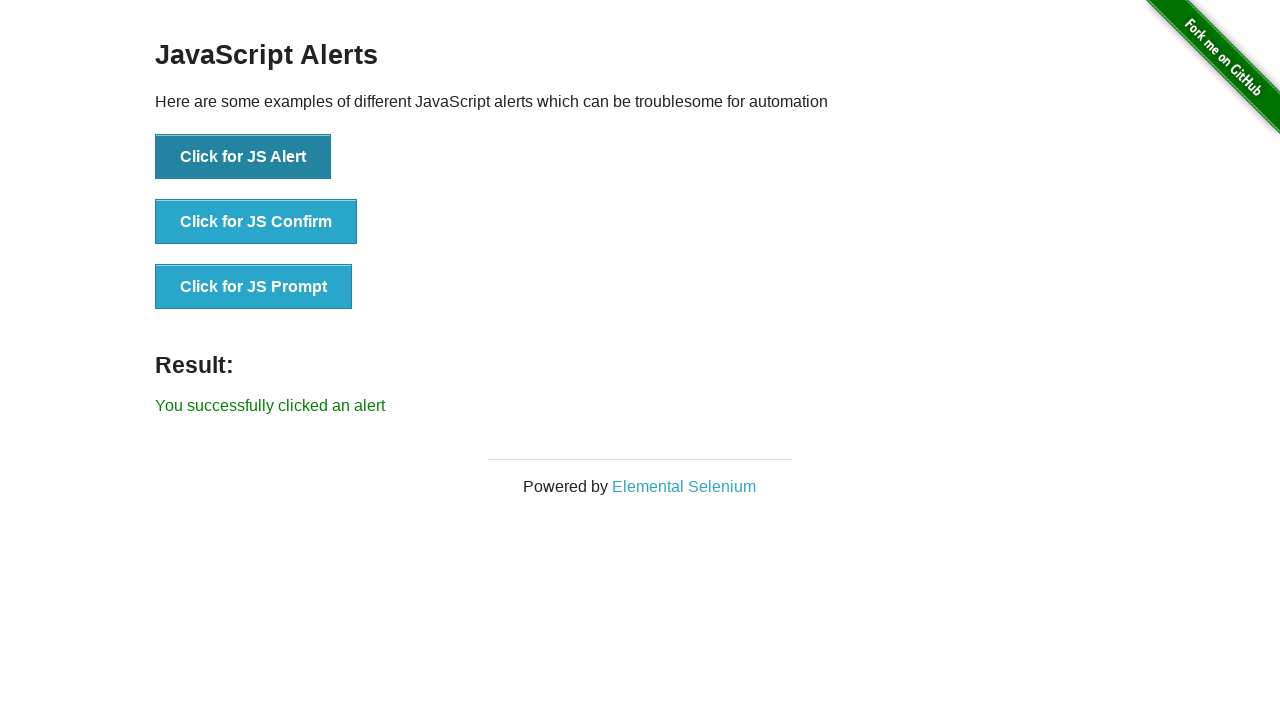